Tests the todo app's item submission functionality by entering text in the input field and clicking the add button.

Starting URL: https://lambdatest.github.io/sample-todo-app/

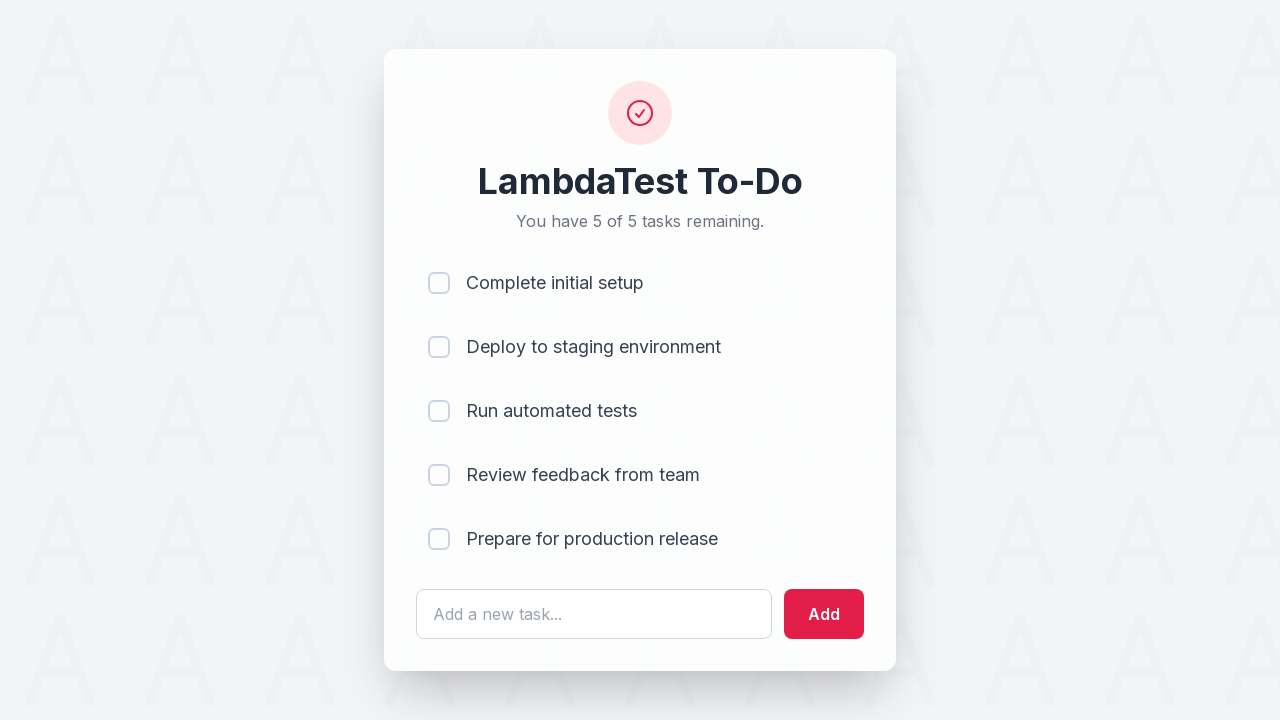

Filled todo input field with 'Happy Testing at LambdaTest' on #sampletodotext
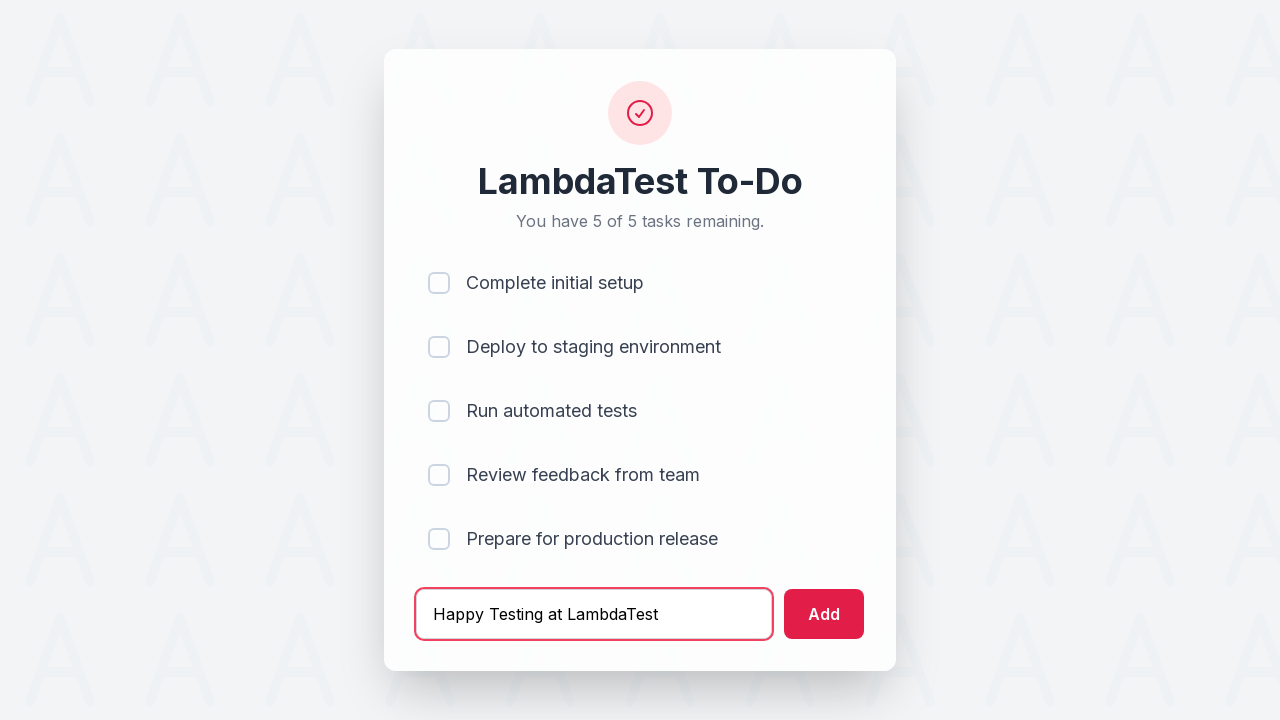

Clicked add button to submit new todo item at (824, 614) on #addbutton
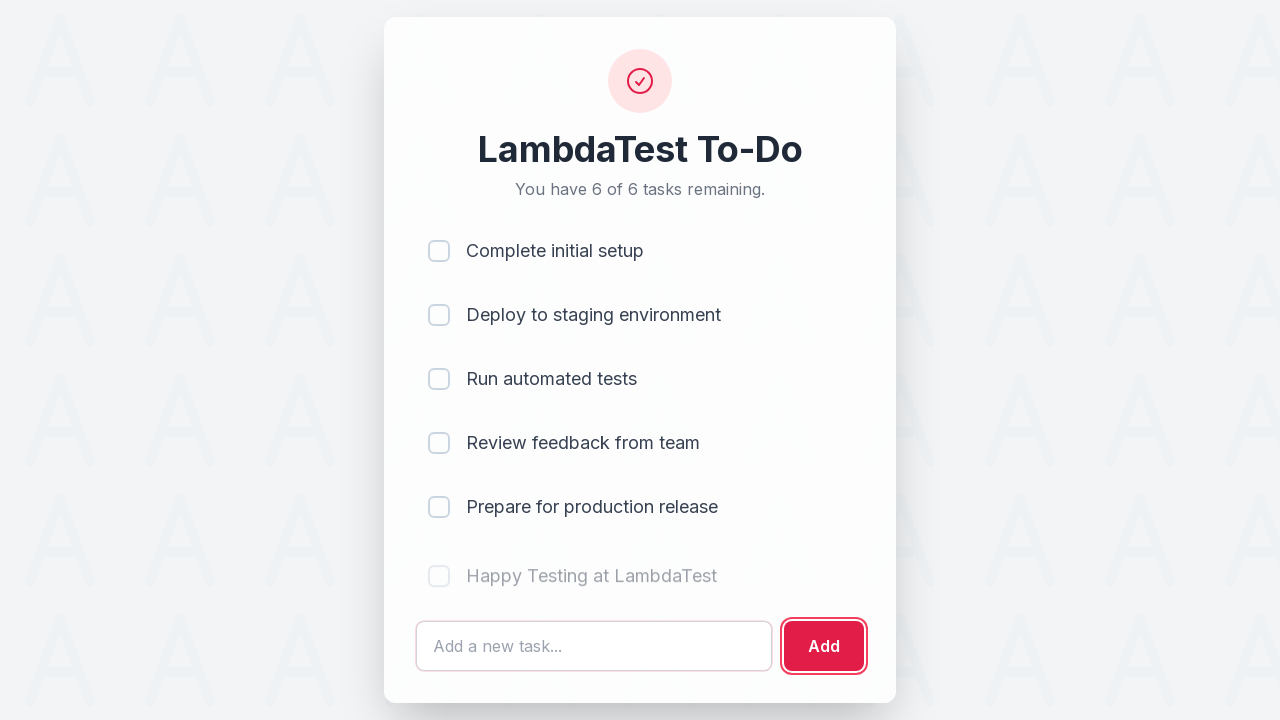

New todo item appeared in the list
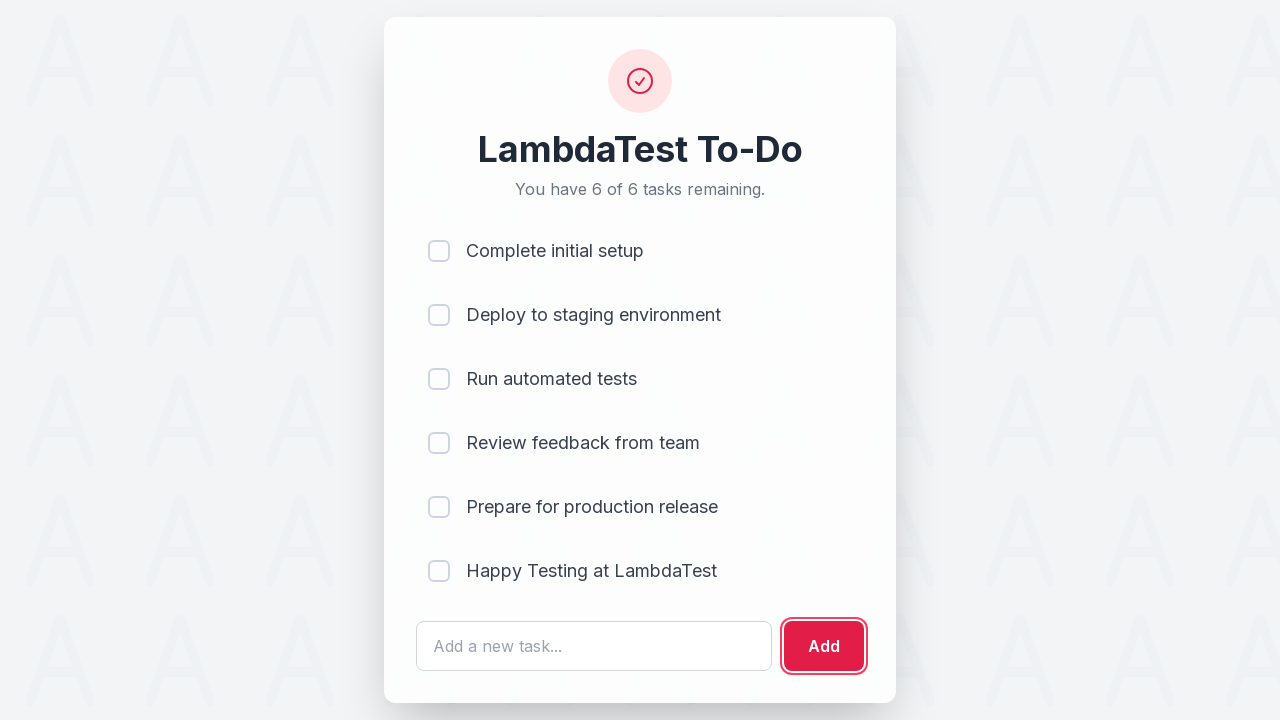

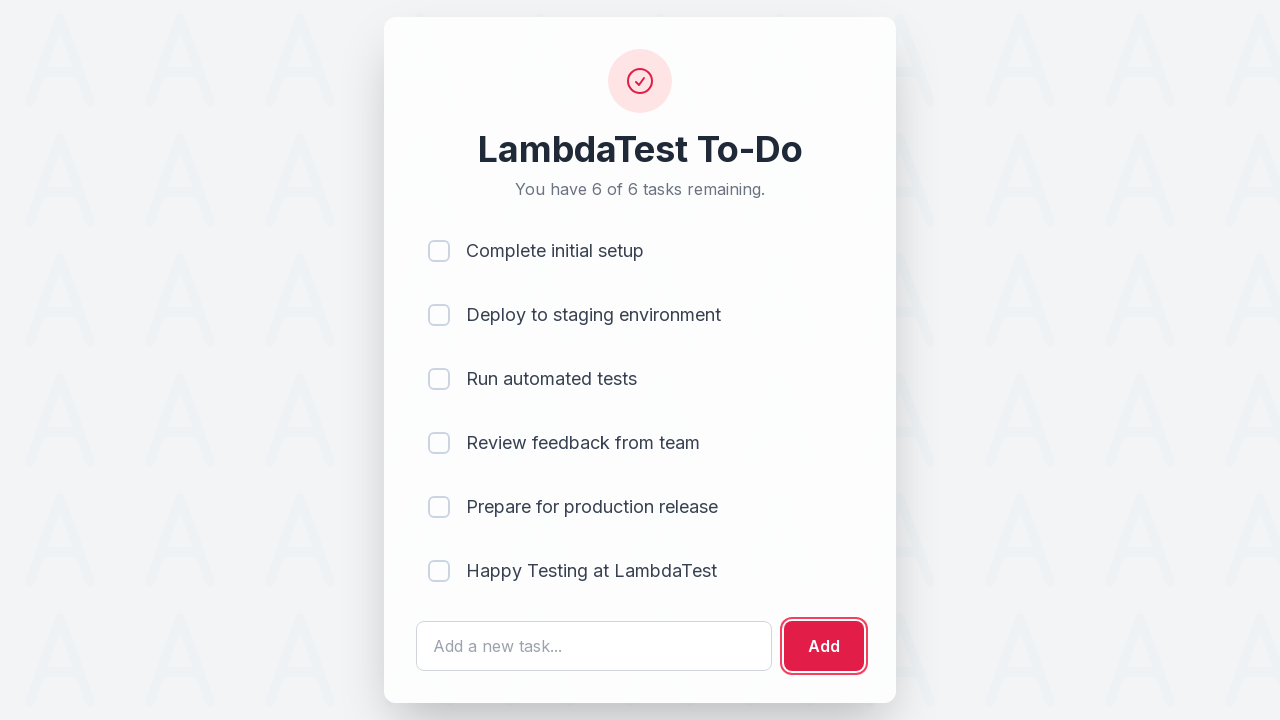